Tests that a bank manager can select different currencies (Dollar, Pound, Rupee) from a dropdown on the Open Account page and verifies each selection is properly applied.

Starting URL: https://www.globalsqa.com/angularJs-protractor/BankingProject/#/manager/openAccount

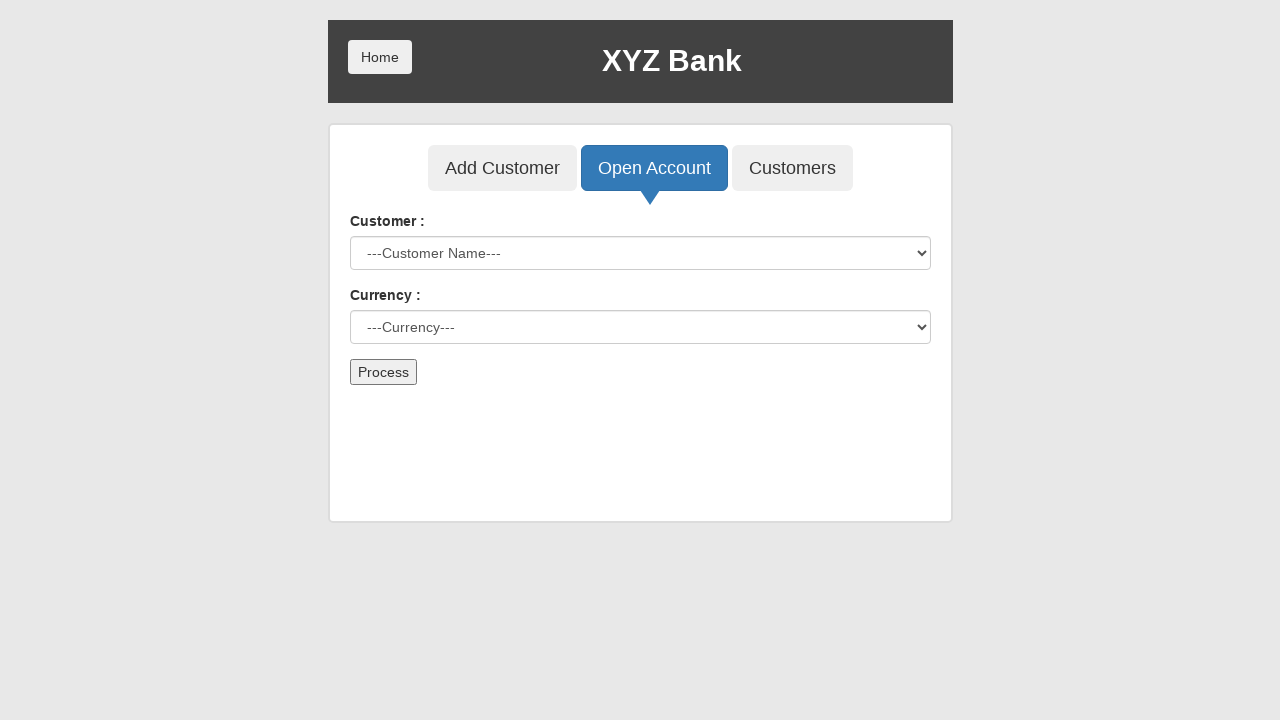

Selected Dollar from currency dropdown on select#currency
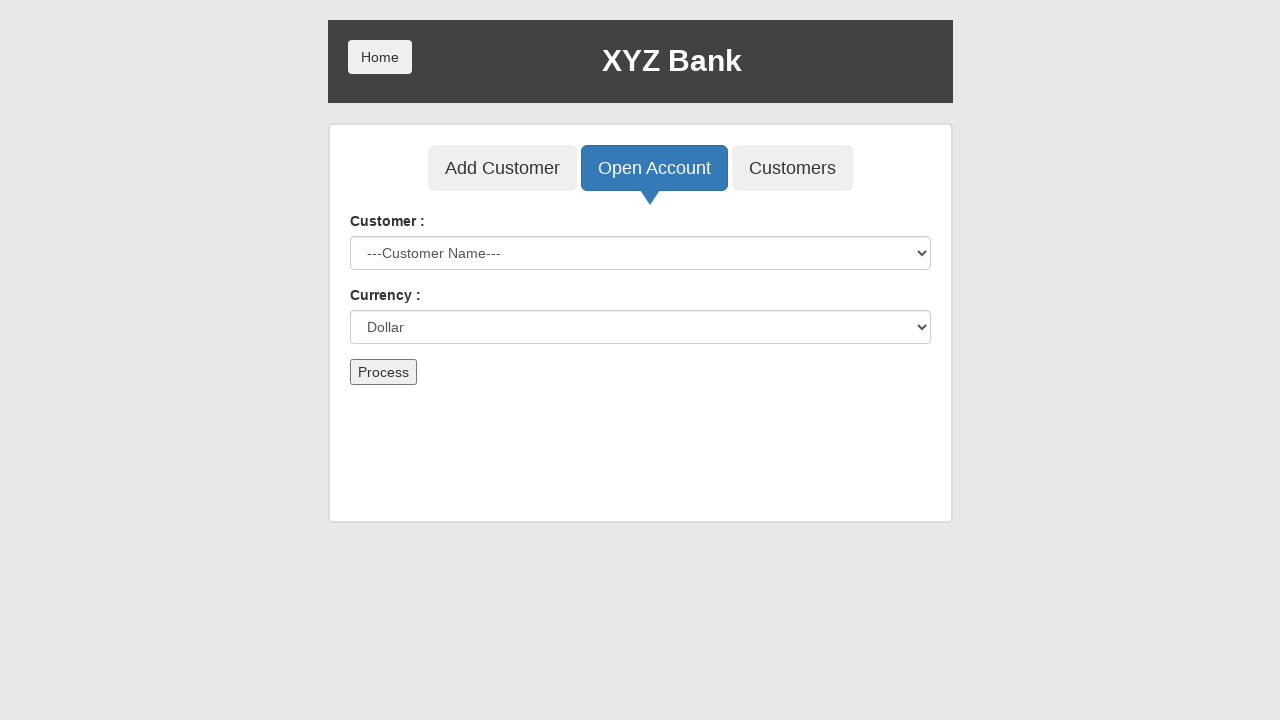

Verified Dollar currency is selected in dropdown
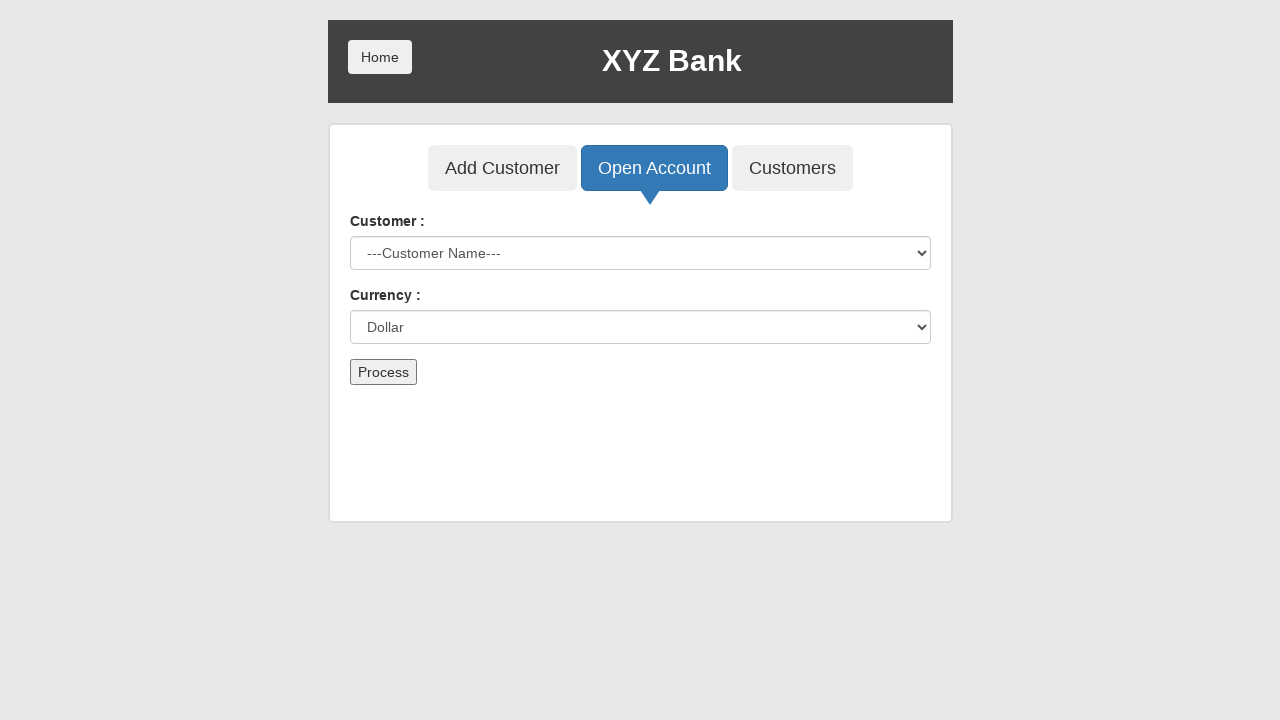

Selected Pound from currency dropdown on select#currency
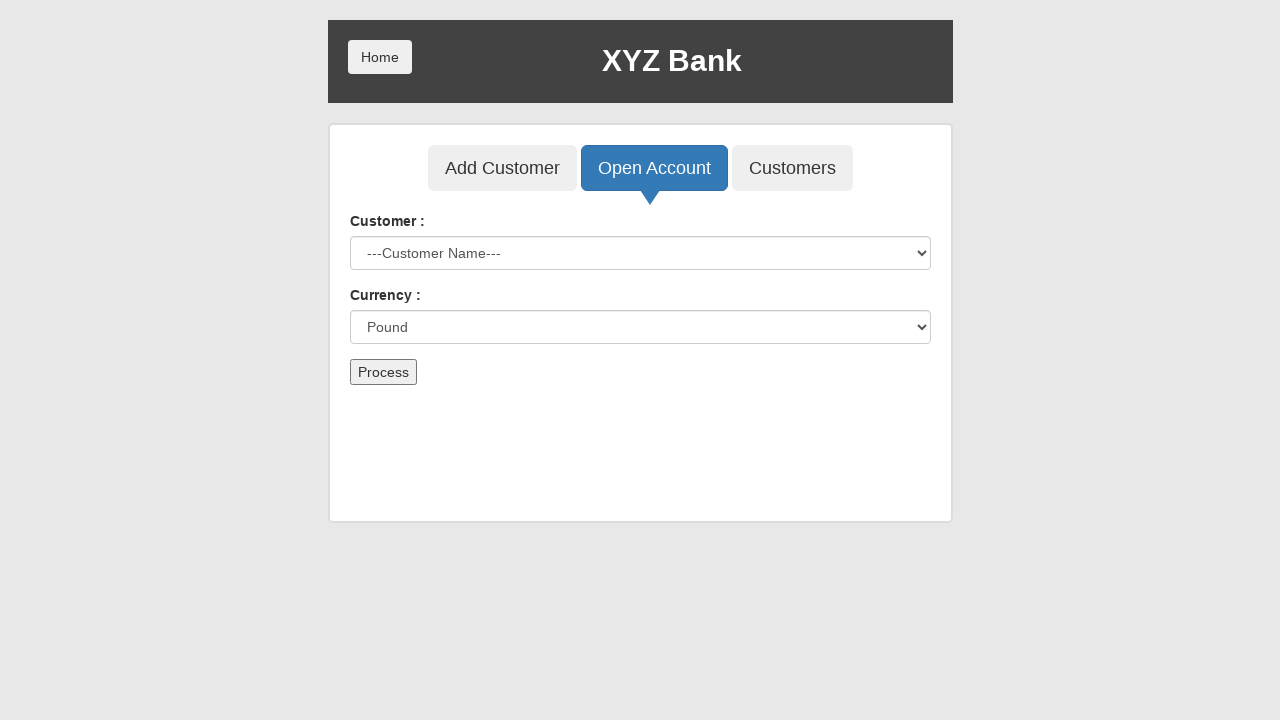

Verified Pound currency is selected in dropdown
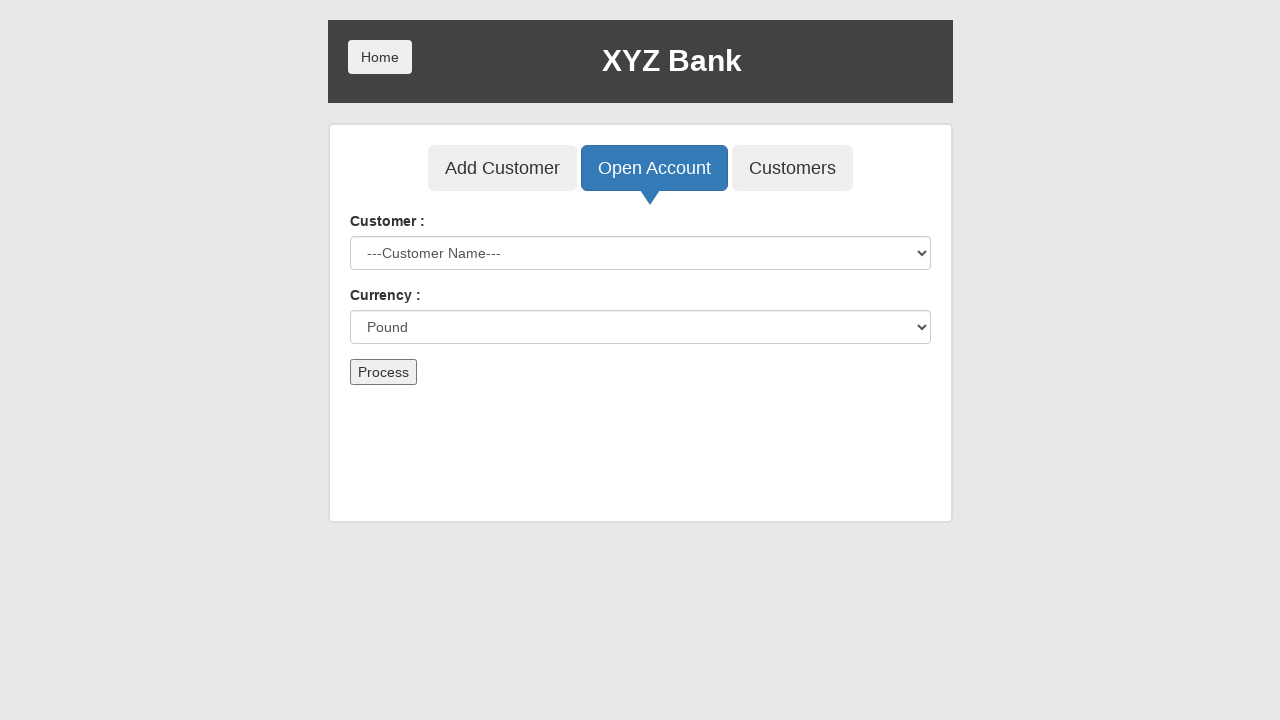

Selected Rupee from currency dropdown on select#currency
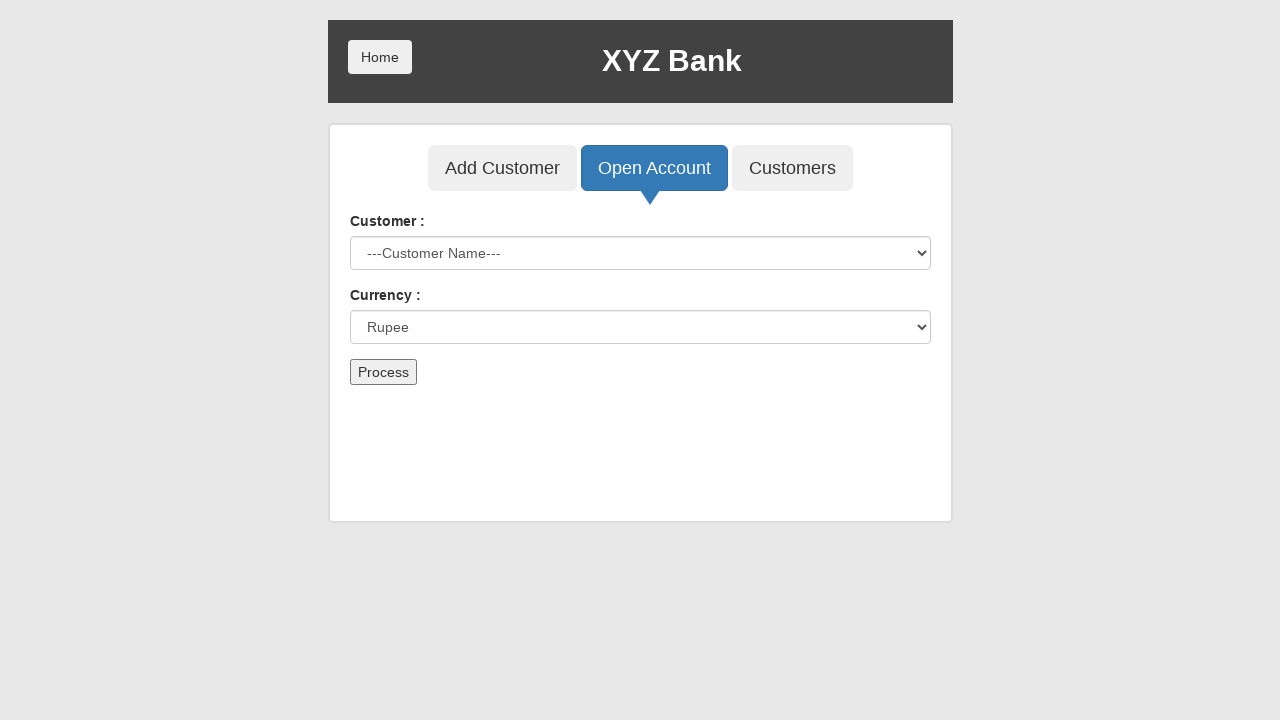

Verified Rupee currency is selected in dropdown
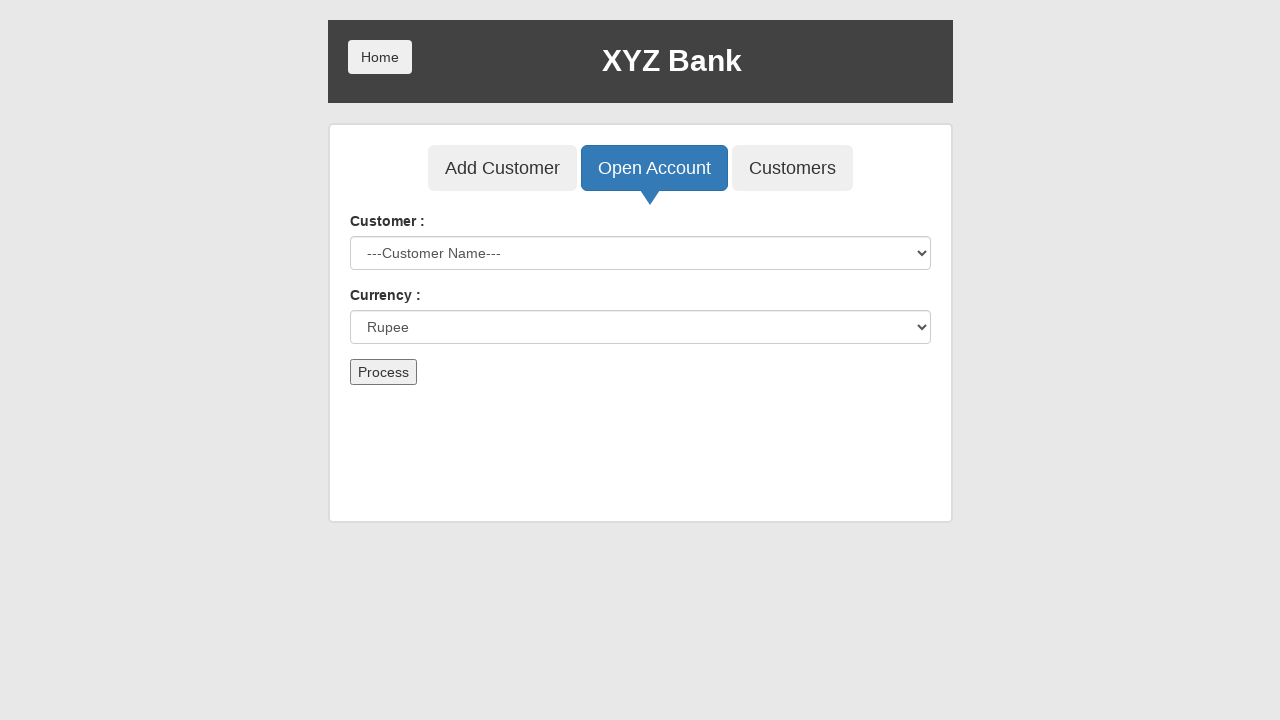

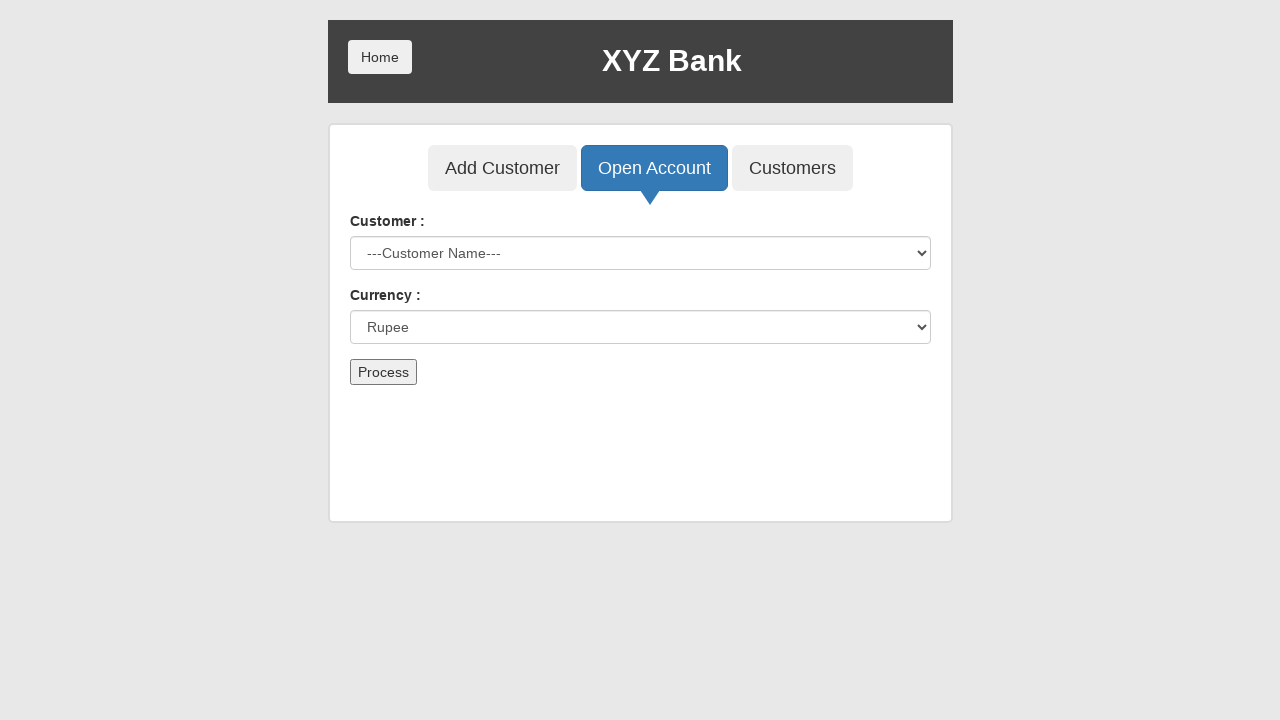